Tests keyboard operations on a registration form by entering text in the first name field, copying it, and pasting it into the last name field, then refreshing the page

Starting URL: https://demo.automationtesting.in/Register.html

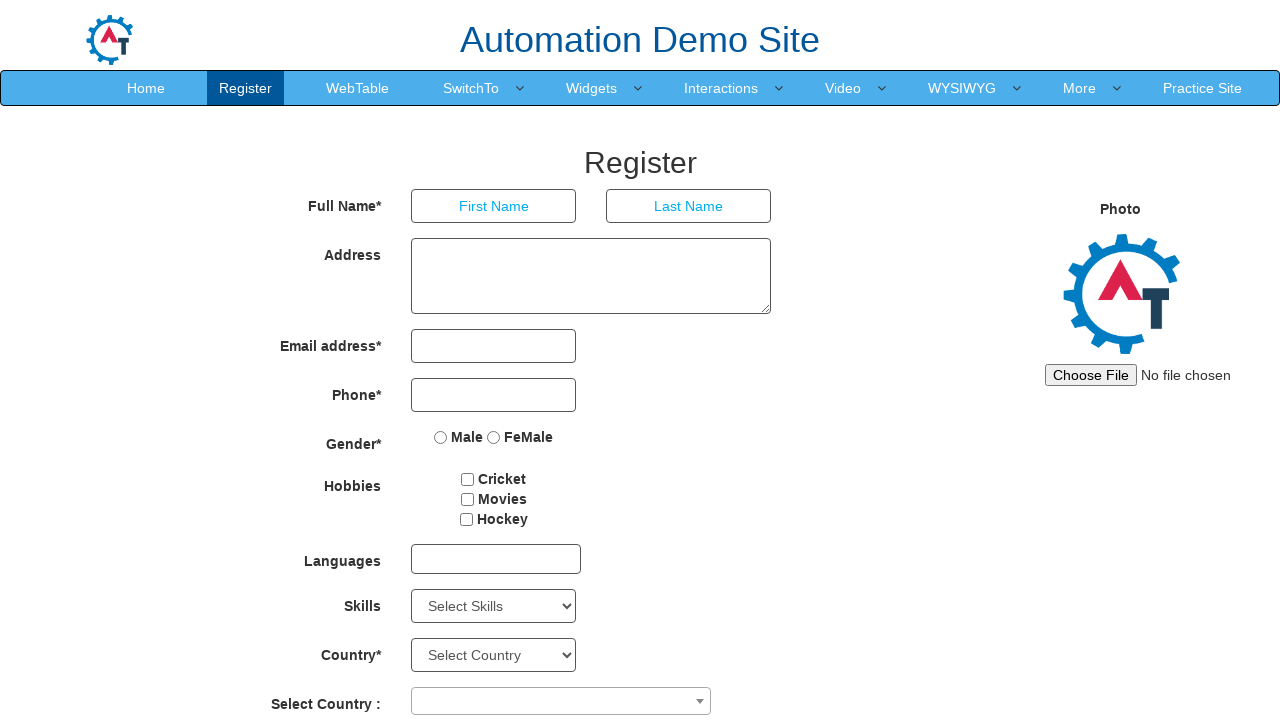

Entered 'admin' in first name field on input[placeholder='First Name']
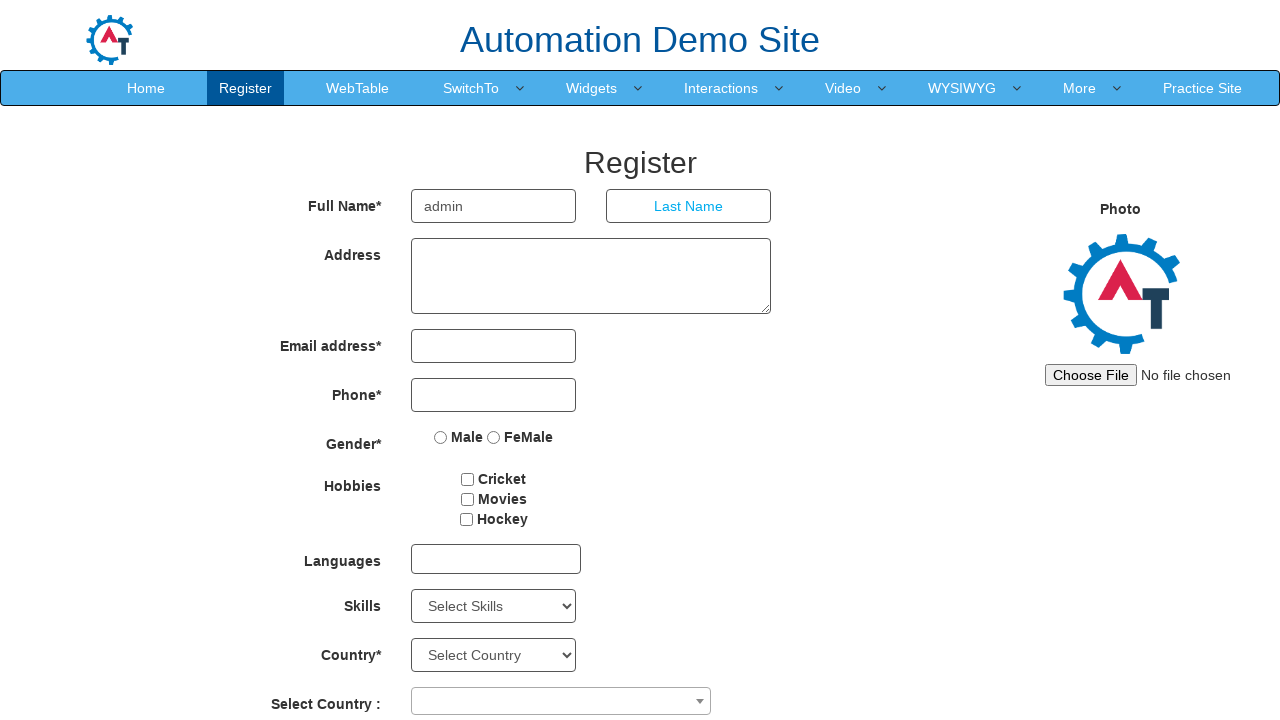

Selected all text in first name field
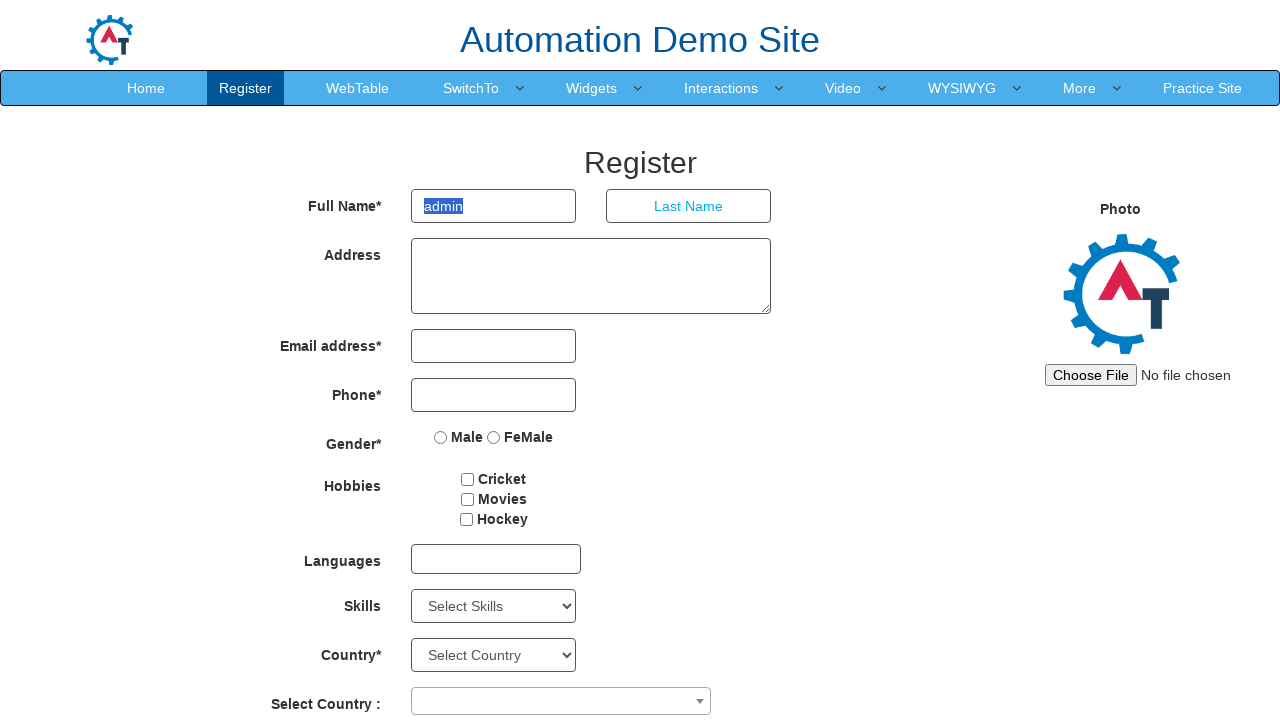

Copied text from first name field
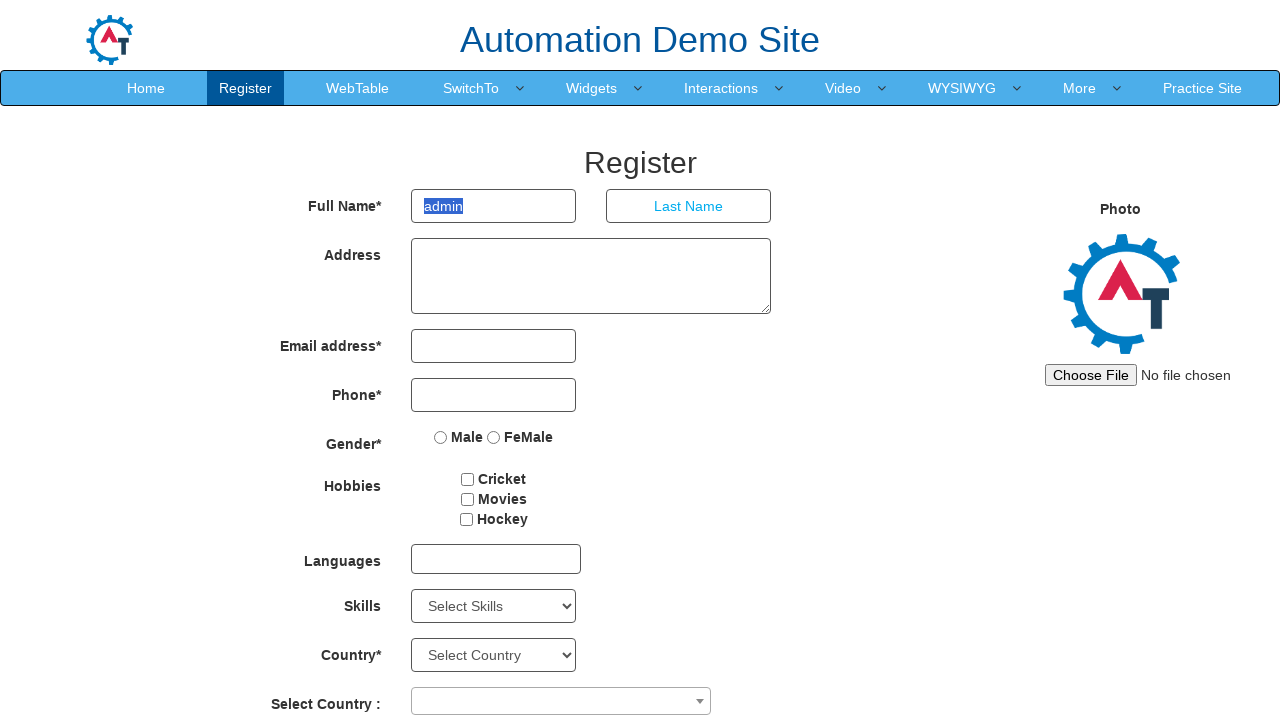

Clicked on last name field at (689, 206) on input[placeholder='Last Name']
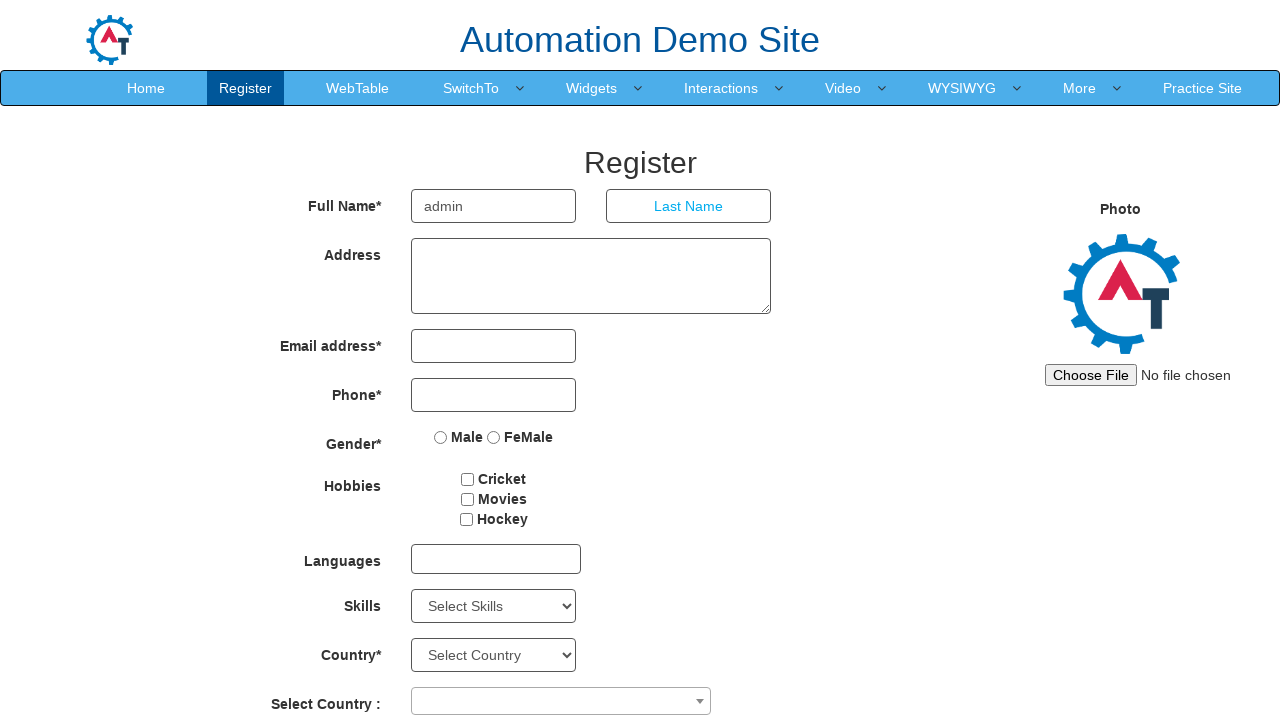

Pasted copied text into last name field
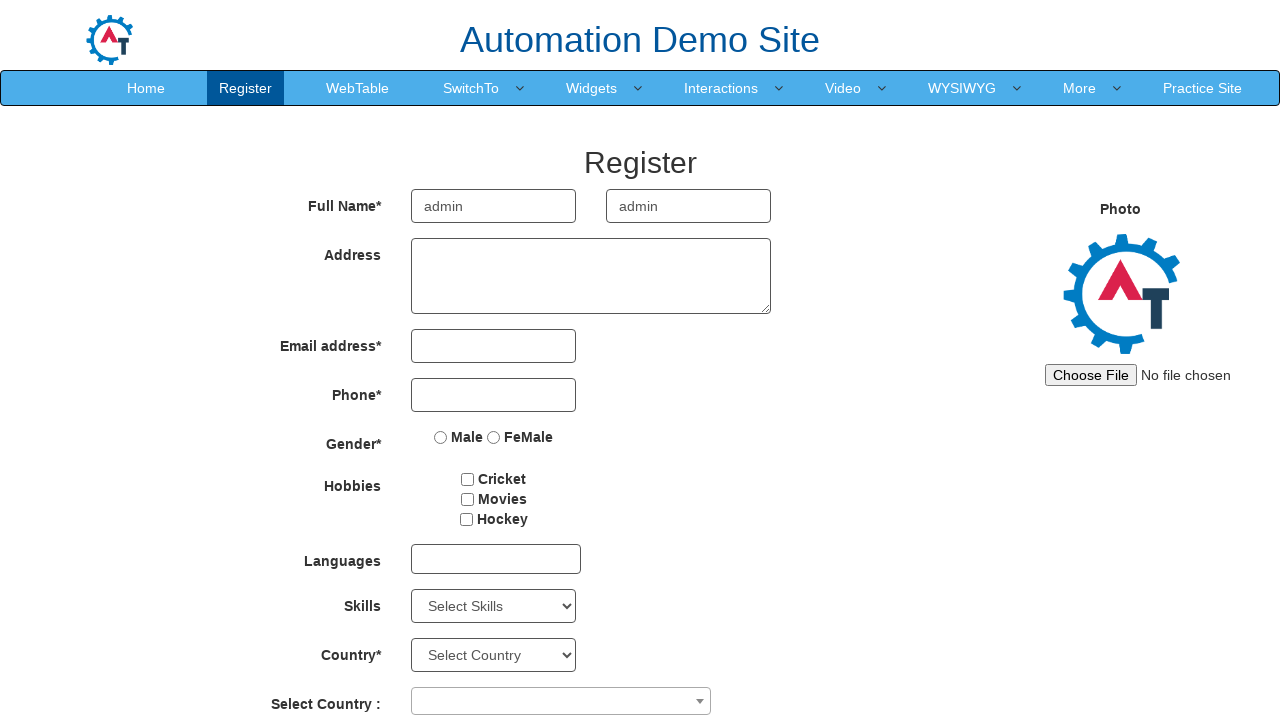

Refreshed the page using F5
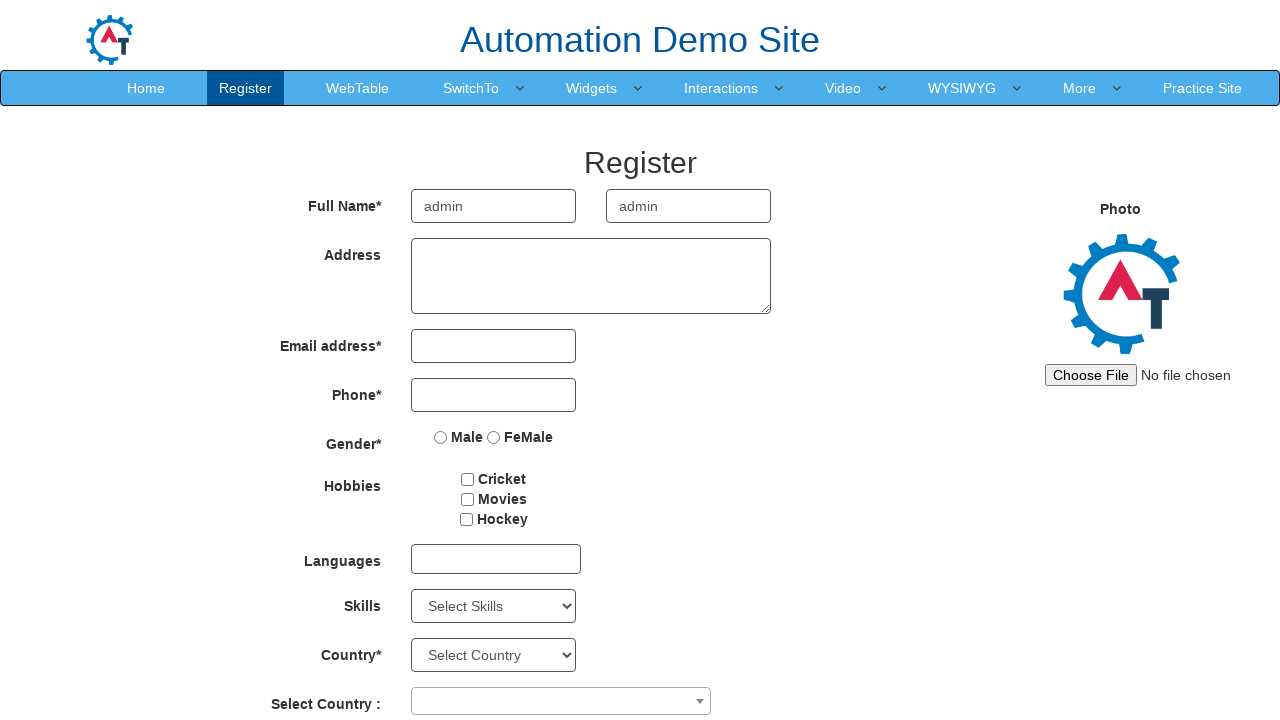

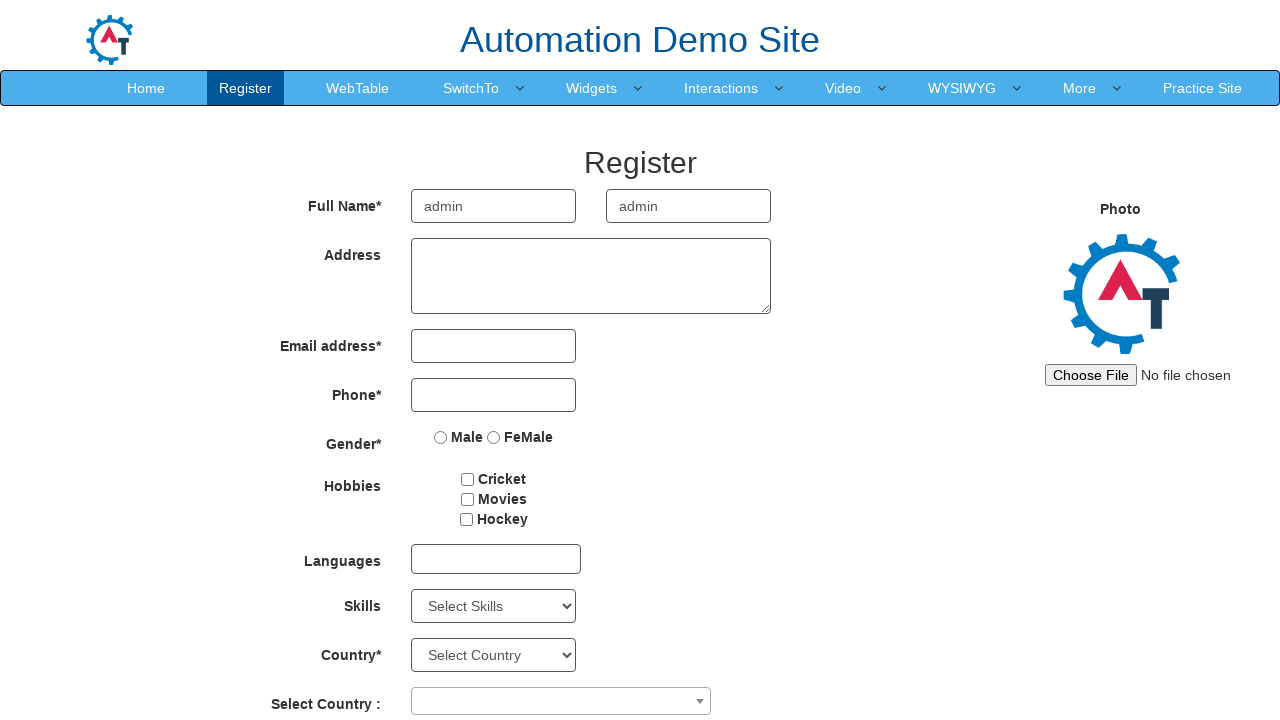